Tests the search functionality on a produce offers page by entering "to" in the search field and verifying that filtered results contain the search term

Starting URL: https://rahulshettyacademy.com/seleniumPractise/#/offers

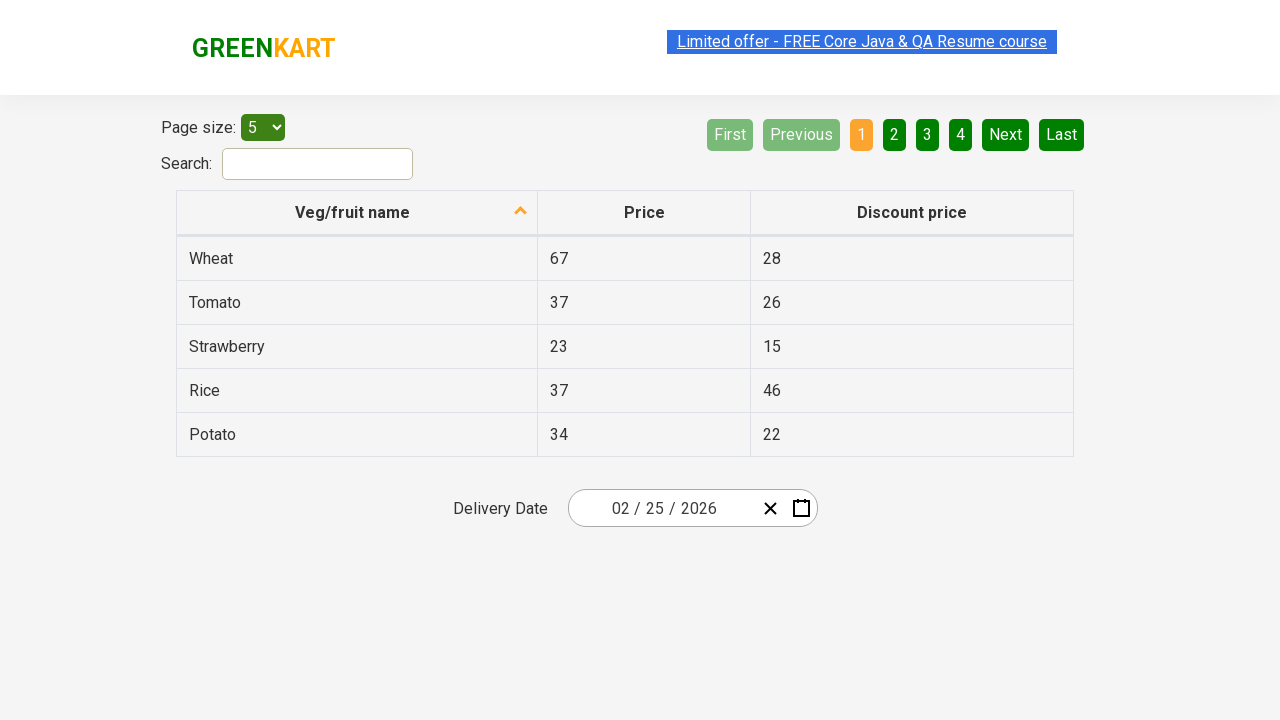

Entered 'to' in the search field on #search-field
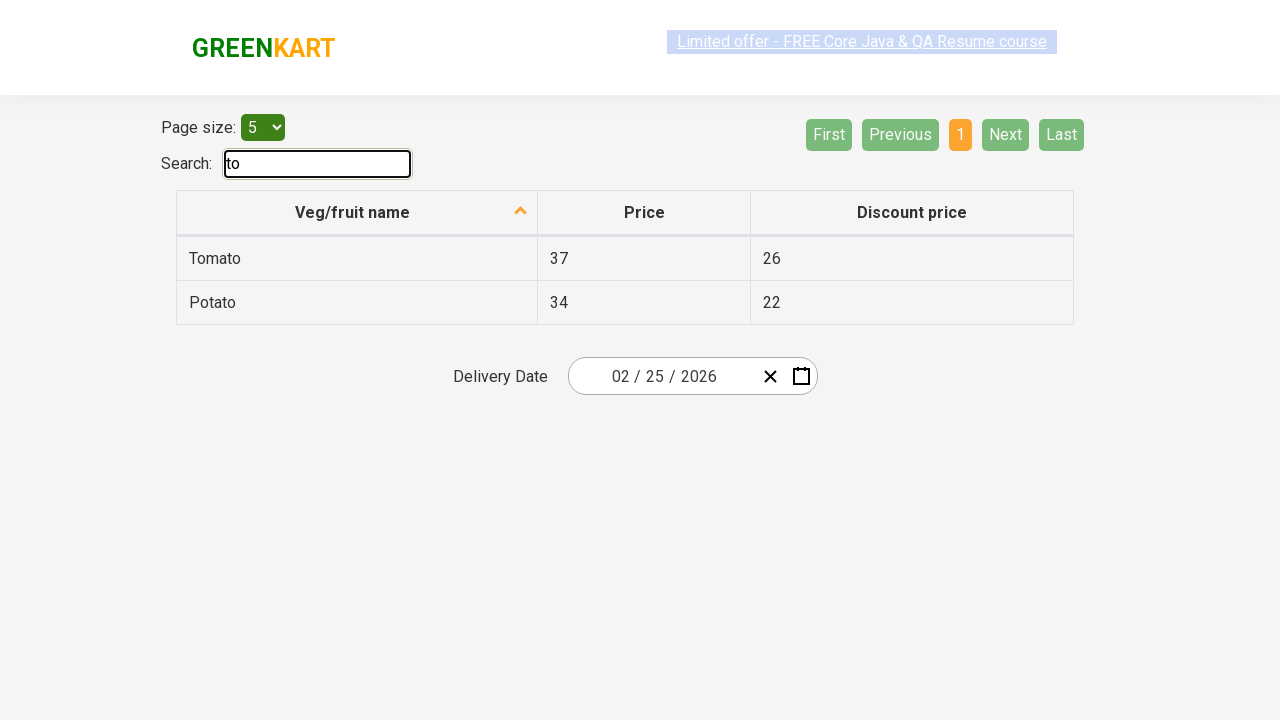

Waited for filtered results to appear
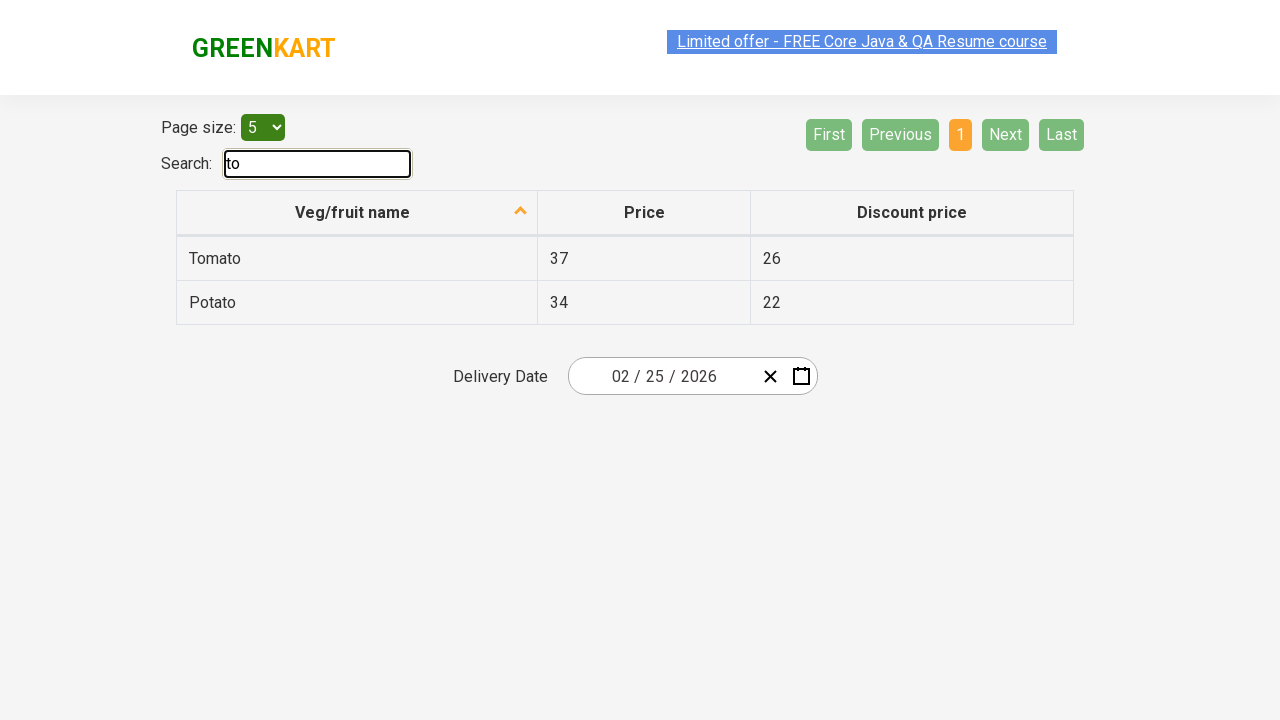

Retrieved all filtered result items
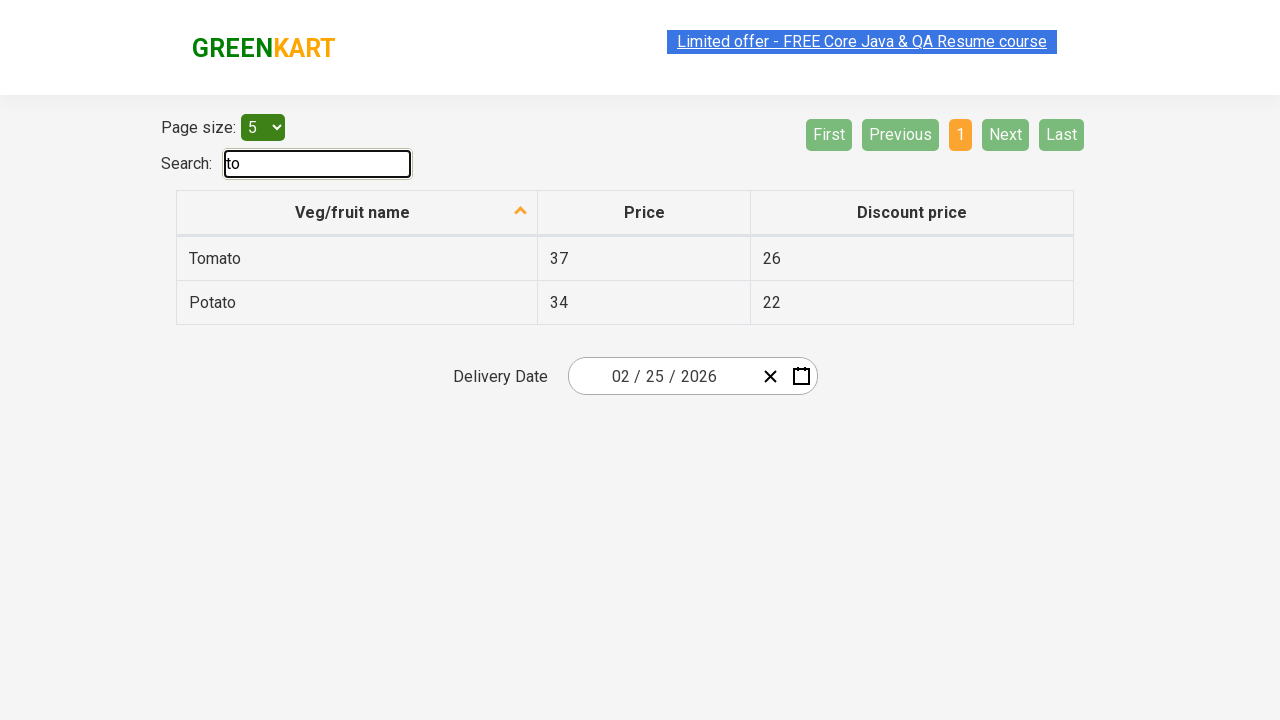

Verified result 'Tomato' contains search term 'to'
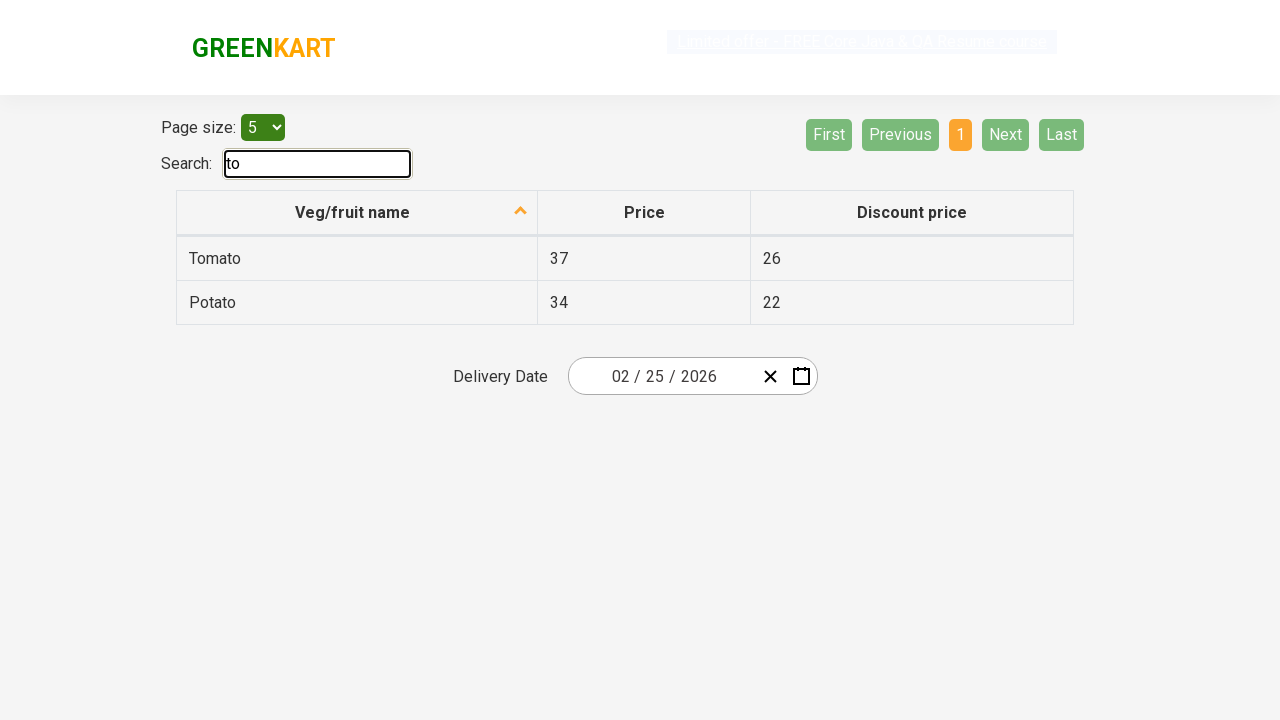

Verified result 'Potato' contains search term 'to'
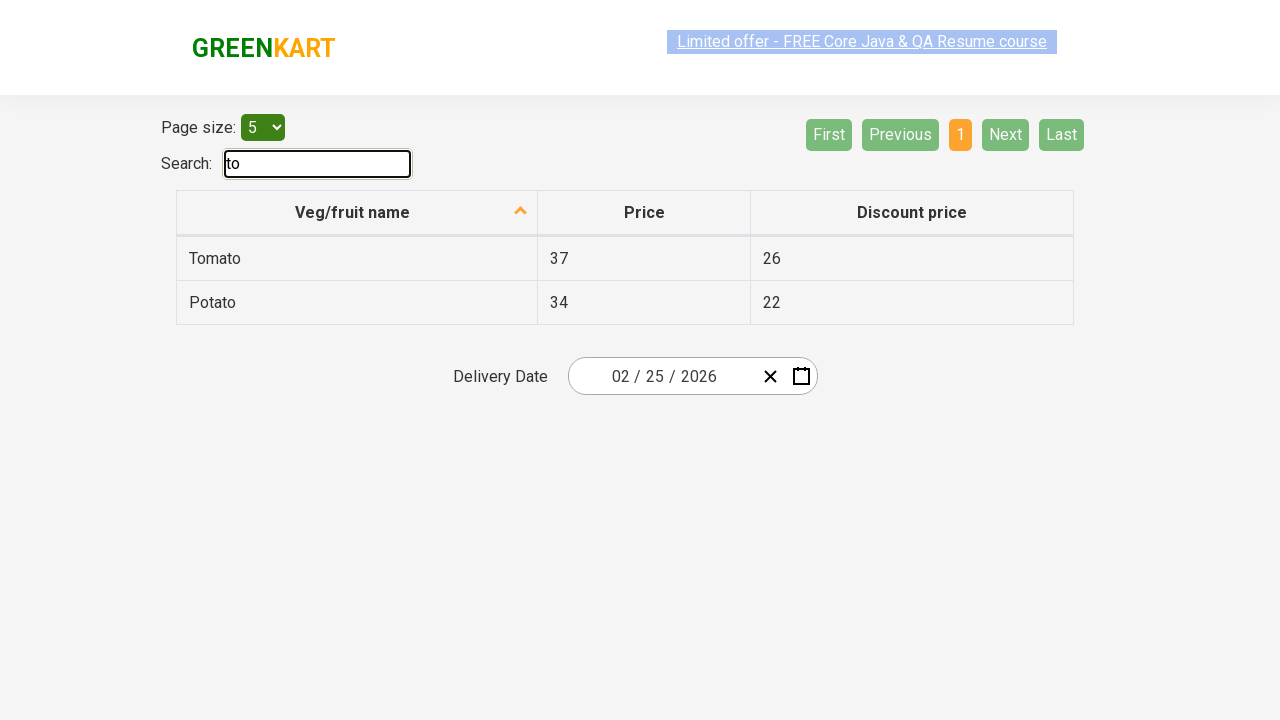

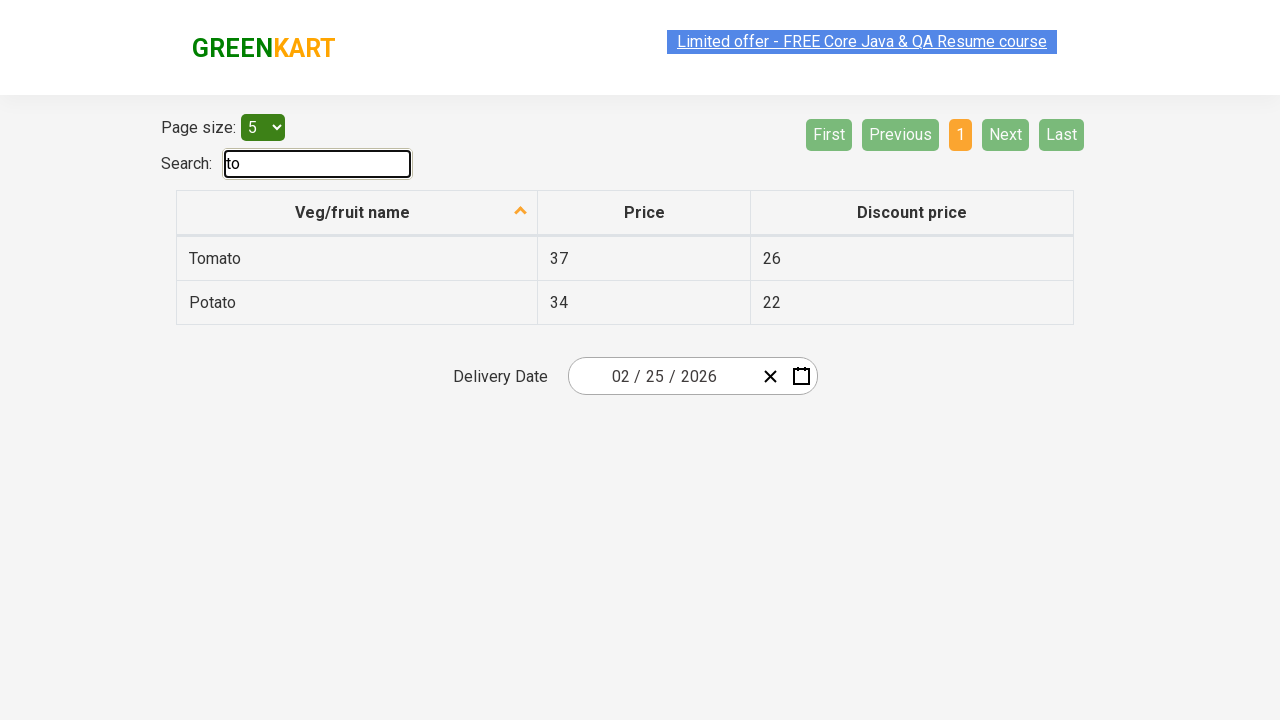